Fills out a practice registration form on DemoQA including personal information (name, email, gender, phone), date of birth selection, hobbies checkboxes, address, and submits the form. Then verifies the submitted data in a confirmation modal.

Starting URL: https://demoqa.com/automation-practice-form

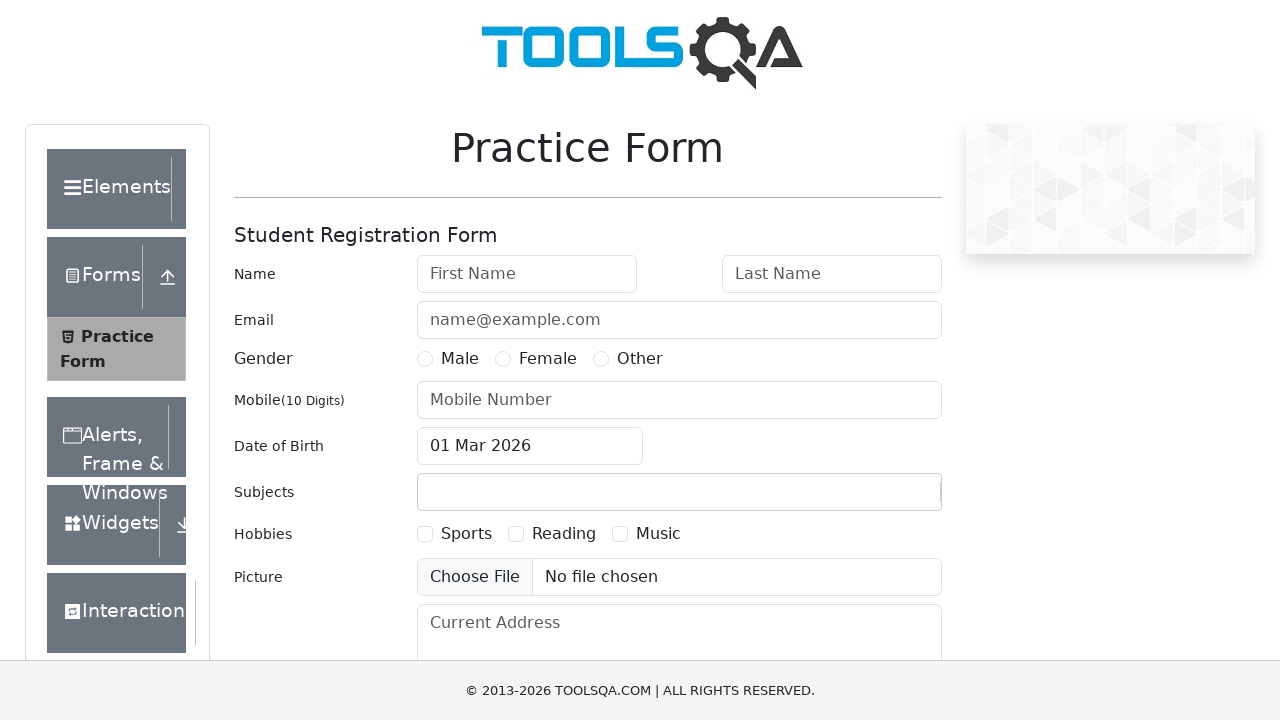

Removed footer element from page
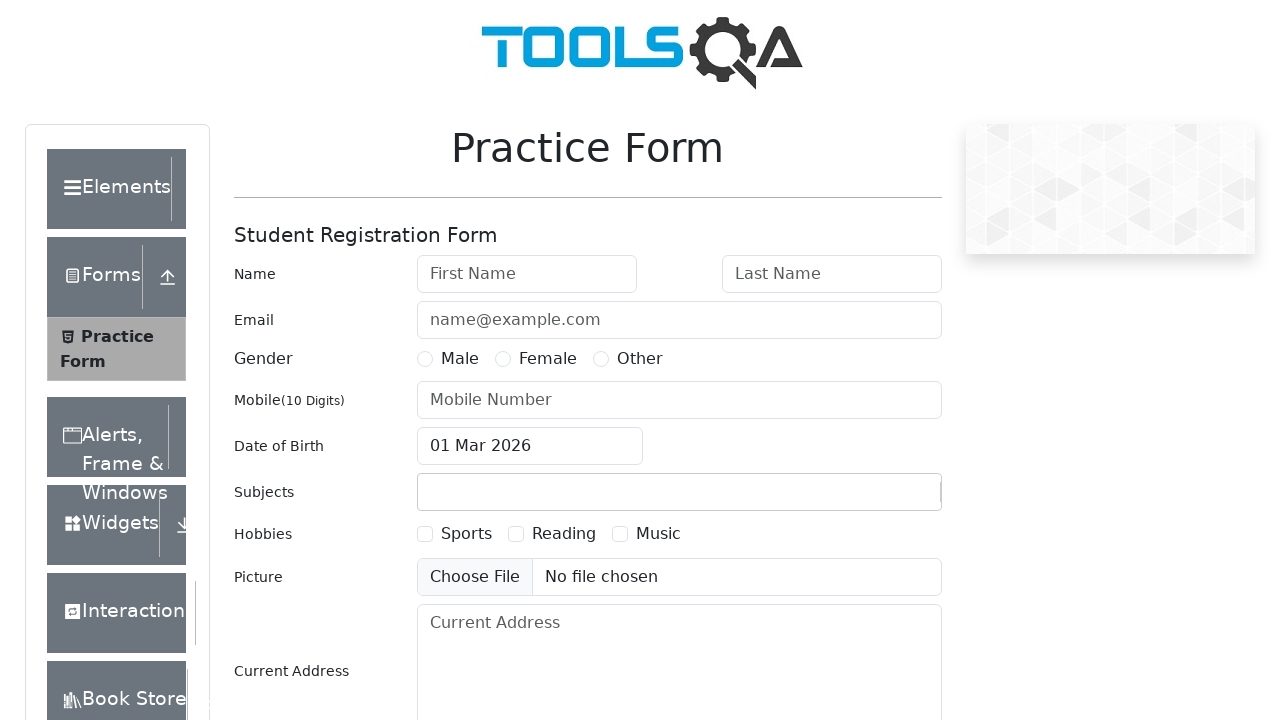

Removed fixed banner element from page
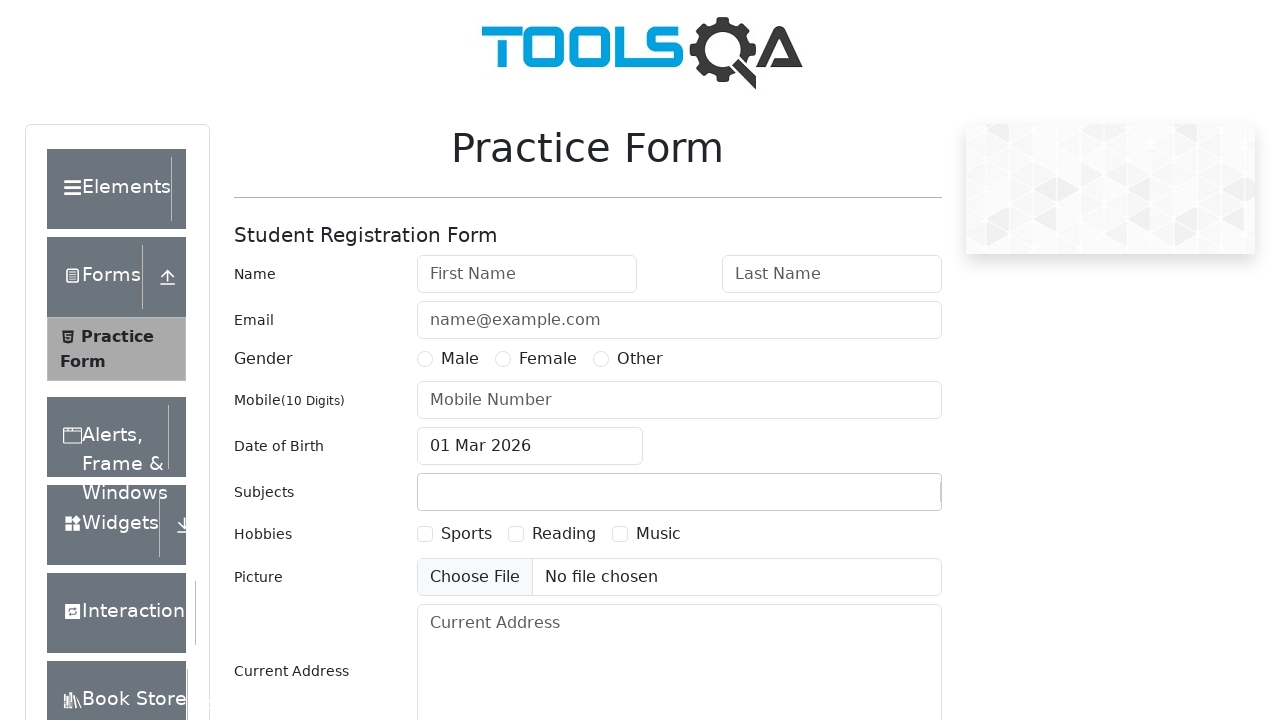

Filled first name field with 'Denis' on #firstName
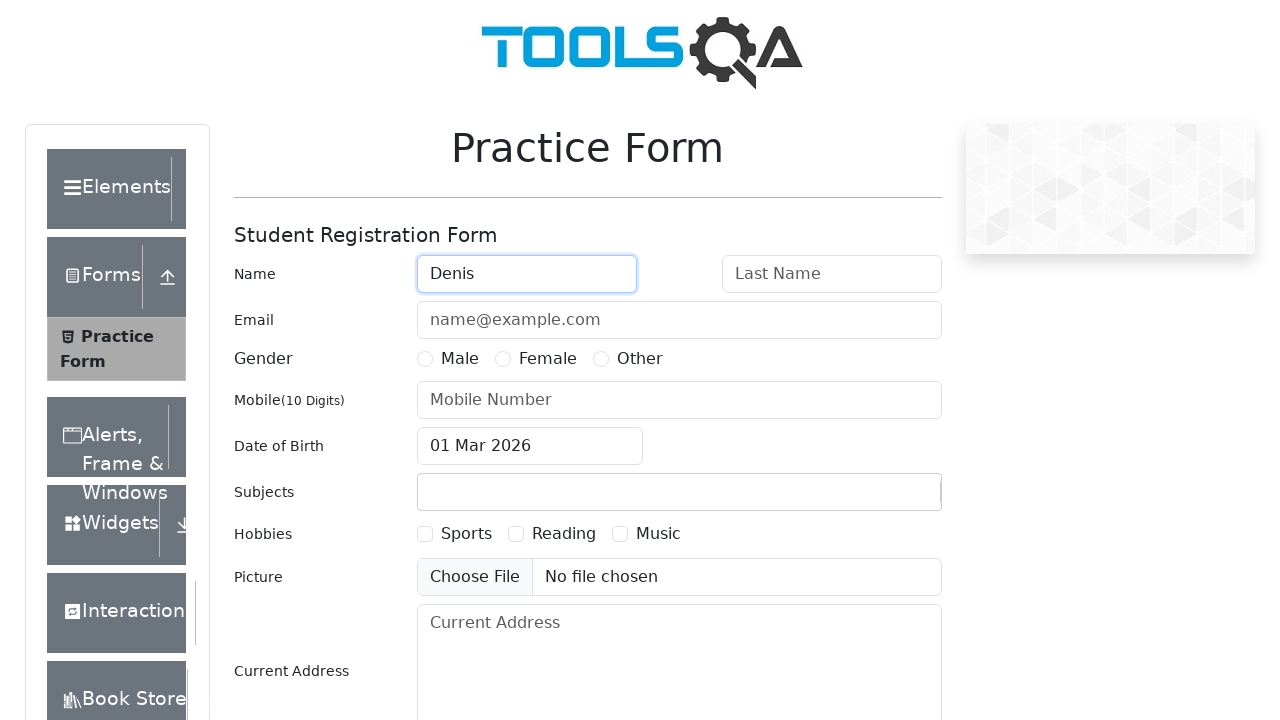

Filled last name field with 'Kudla' on #lastName
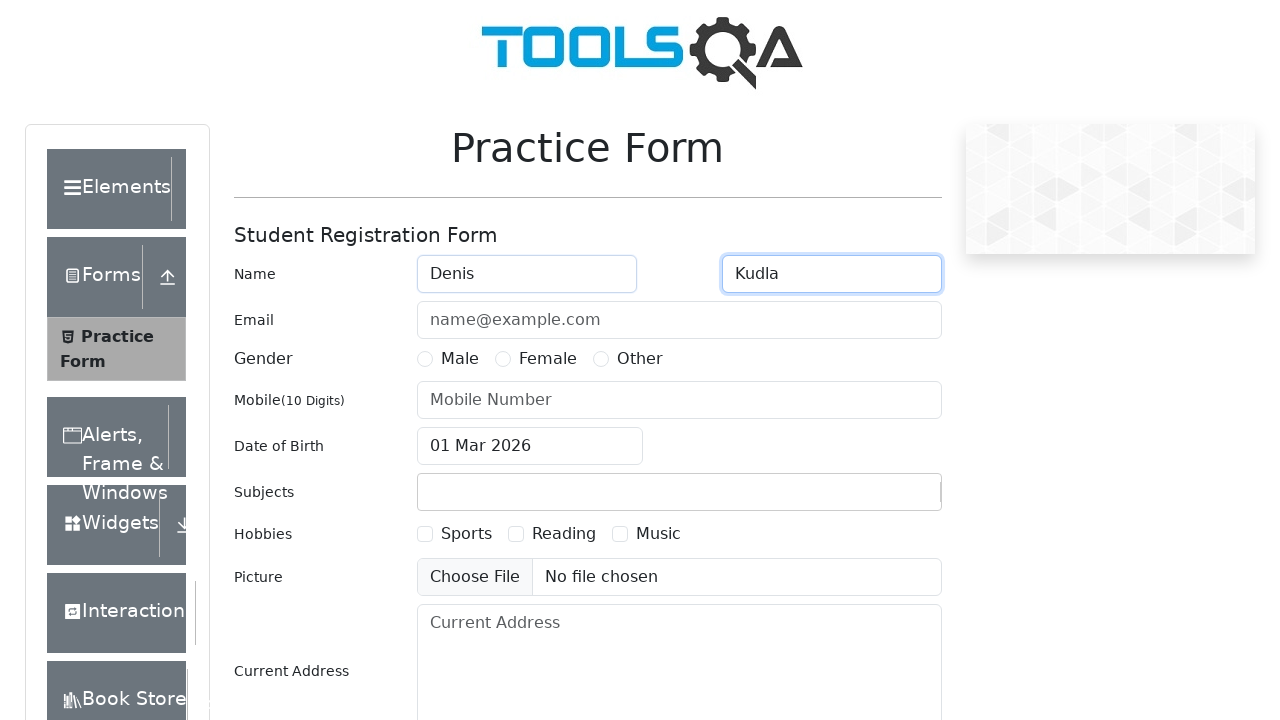

Filled email field with 'denis@kudla.com' on #userEmail
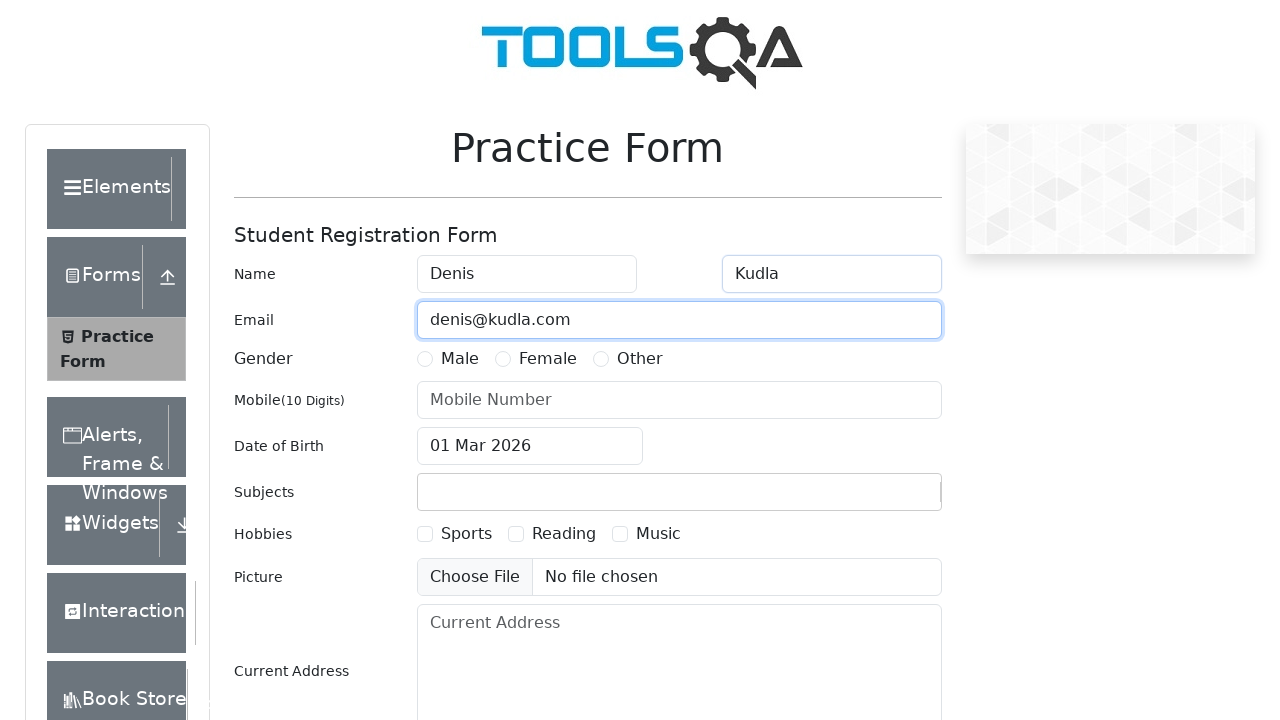

Selected gender radio button at (460, 359) on label[for='gender-radio-1']
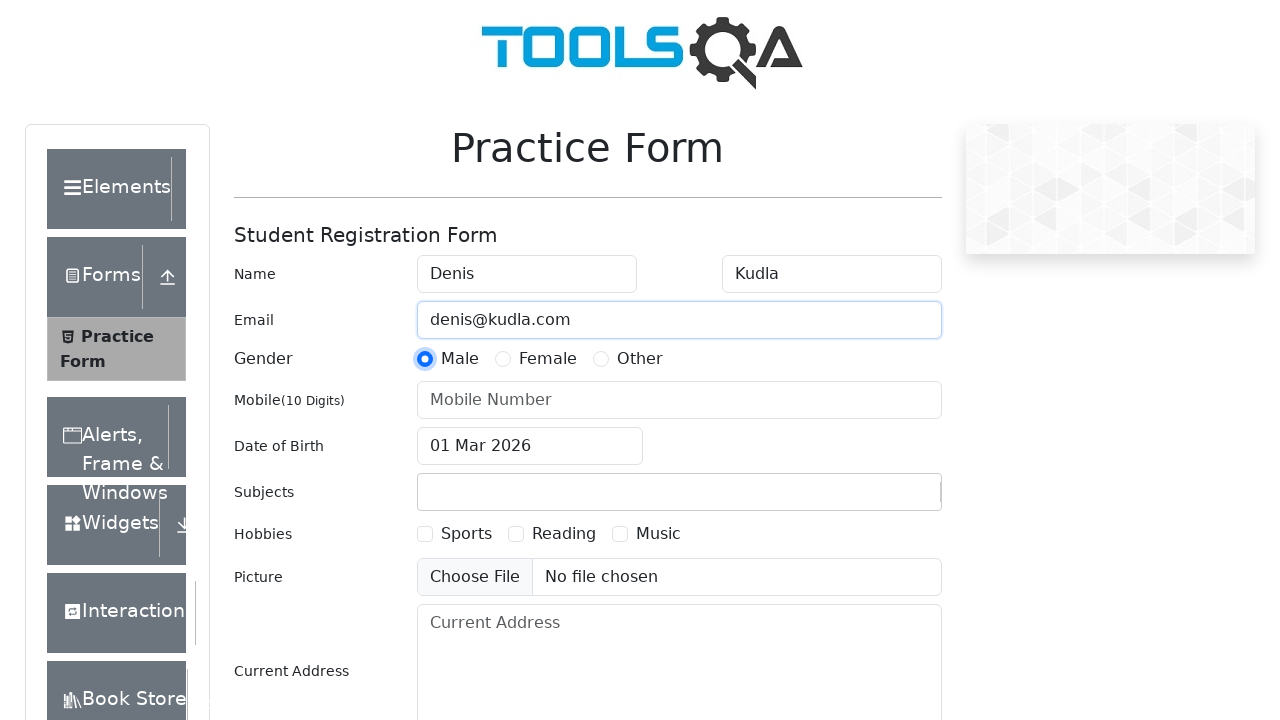

Filled phone number field with '7777777777' on #userNumber
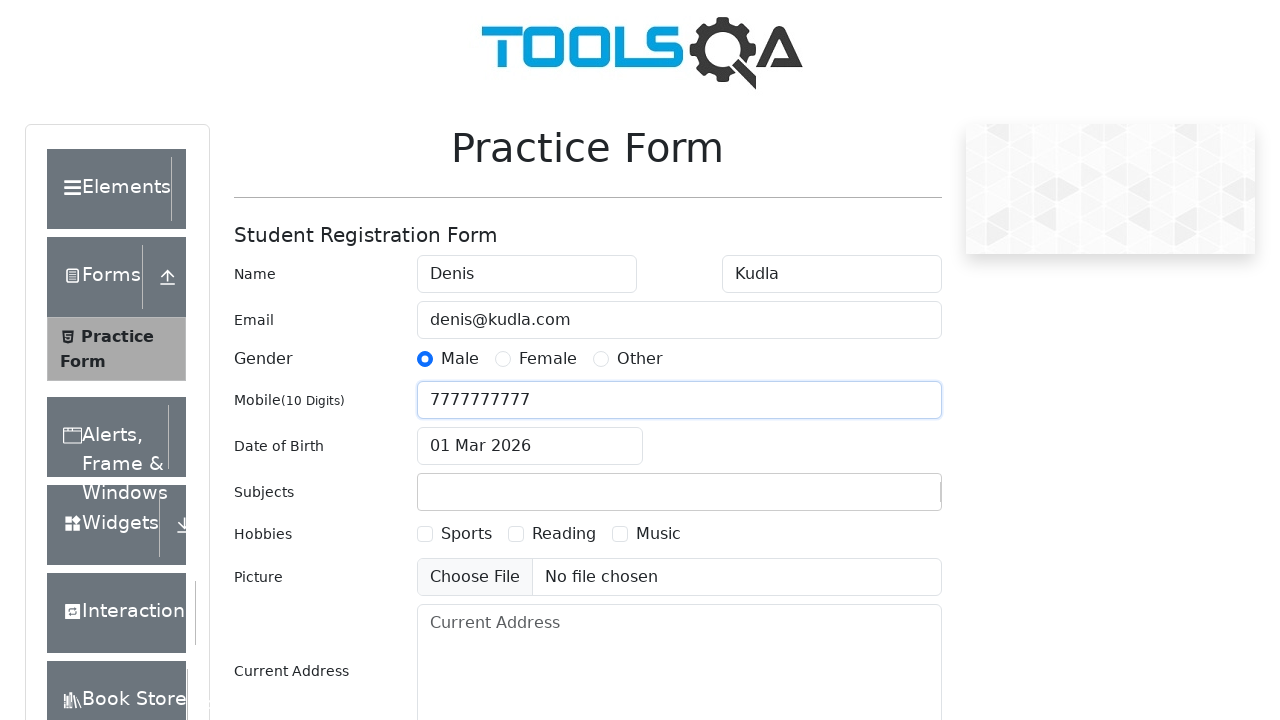

Opened date of birth picker at (530, 446) on #dateOfBirthInput
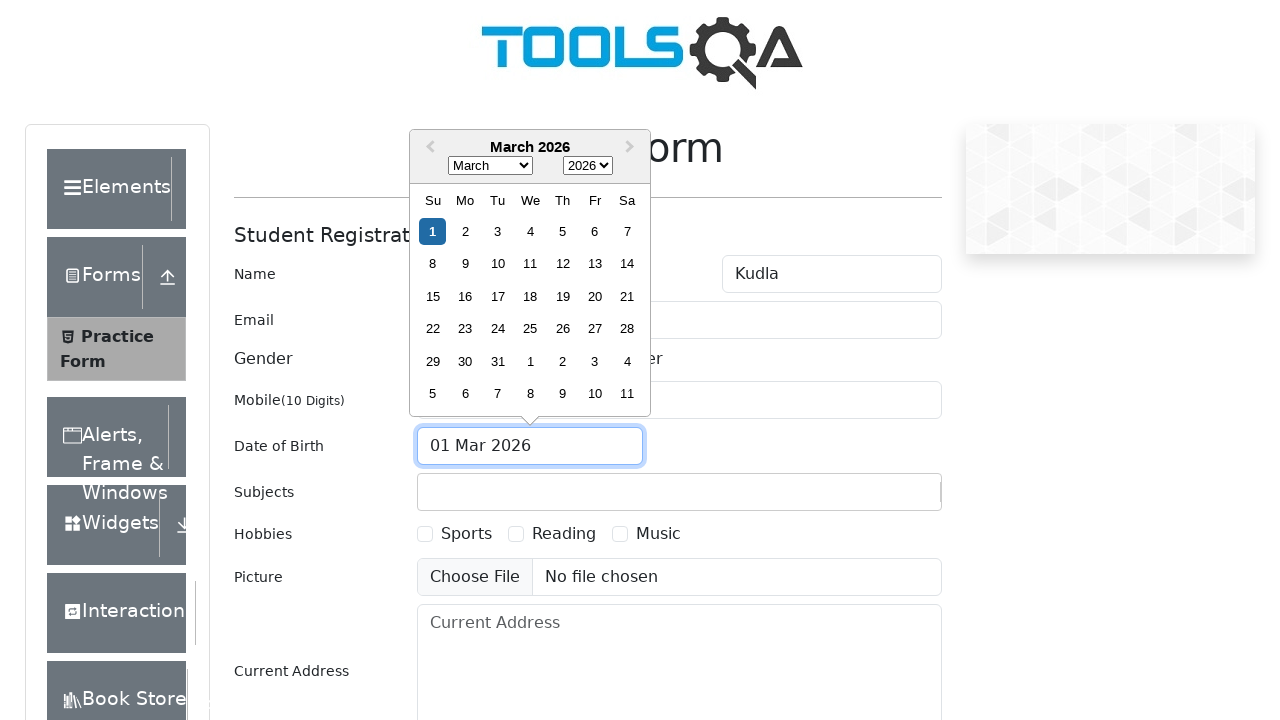

Selected July (month 6) in date picker on .react-datepicker__month-select
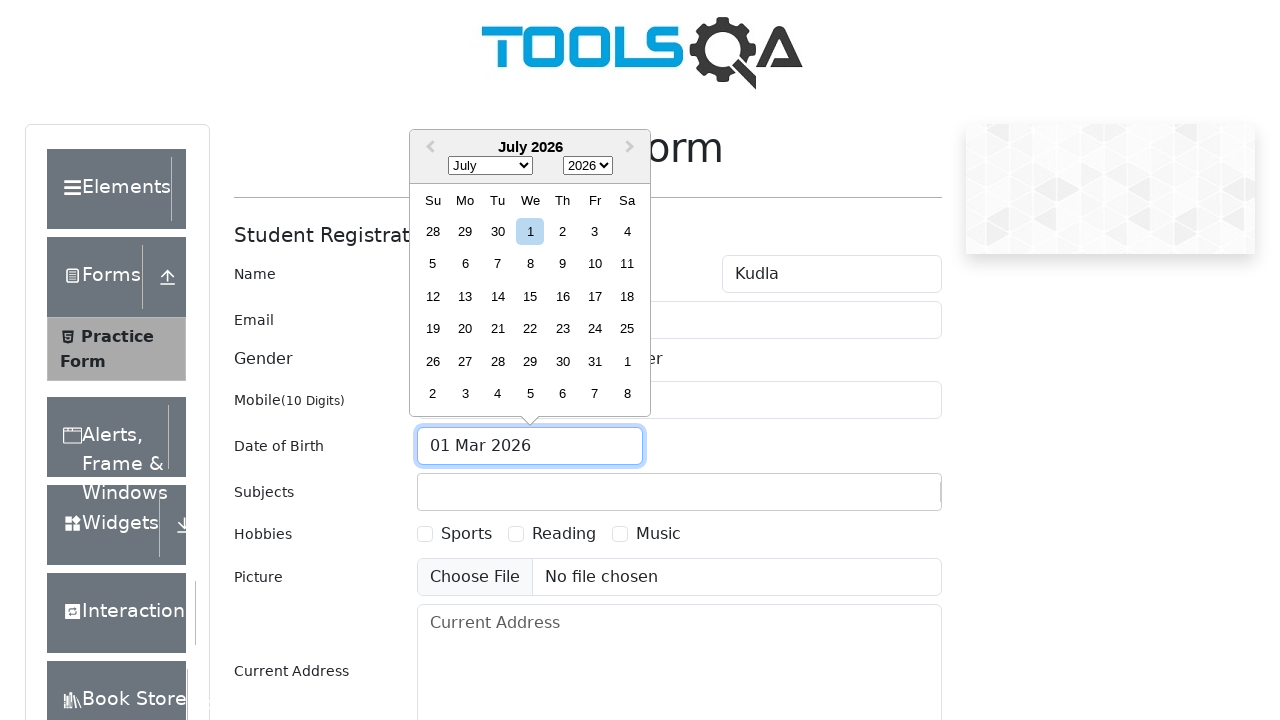

Selected year 1994 in date picker on .react-datepicker__year-select
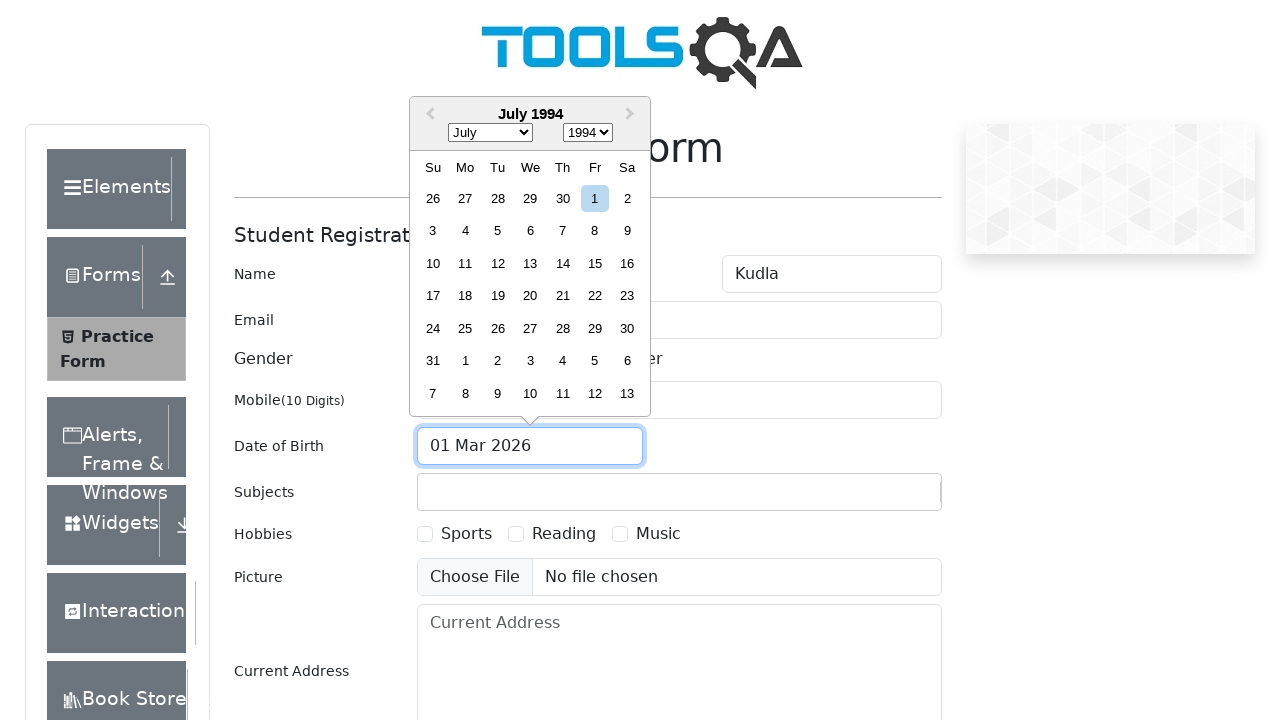

Selected day 29 in date picker at (595, 328) on .react-datepicker__day--029:not(.react-datepicker__day--outside-month)
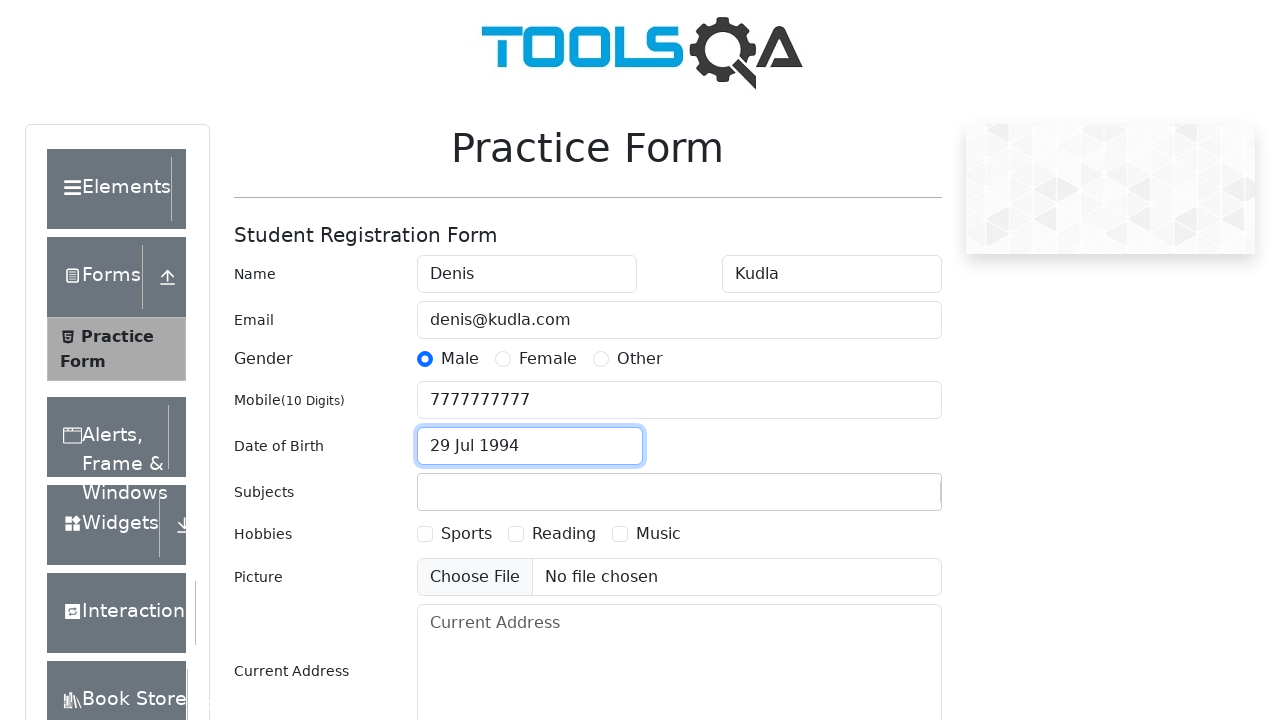

Checked first hobby checkbox at (466, 534) on label[for='hobbies-checkbox-1']
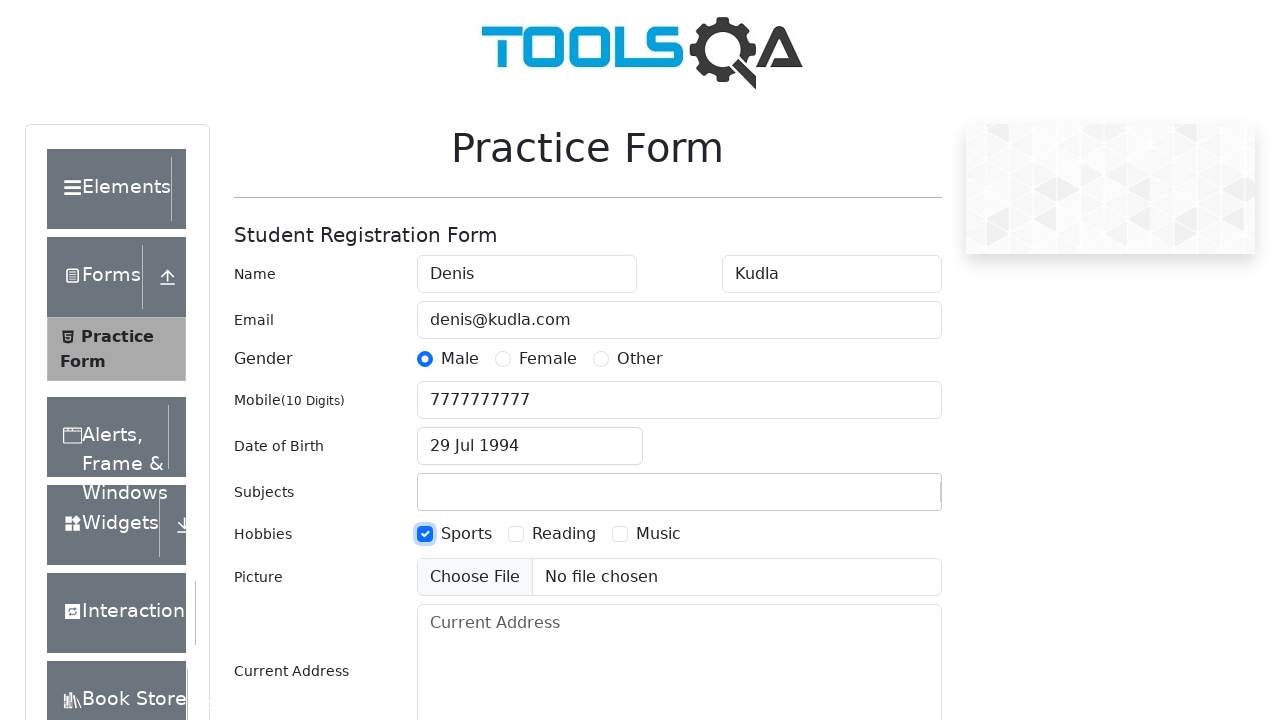

Checked second hobby checkbox at (564, 534) on label[for='hobbies-checkbox-2']
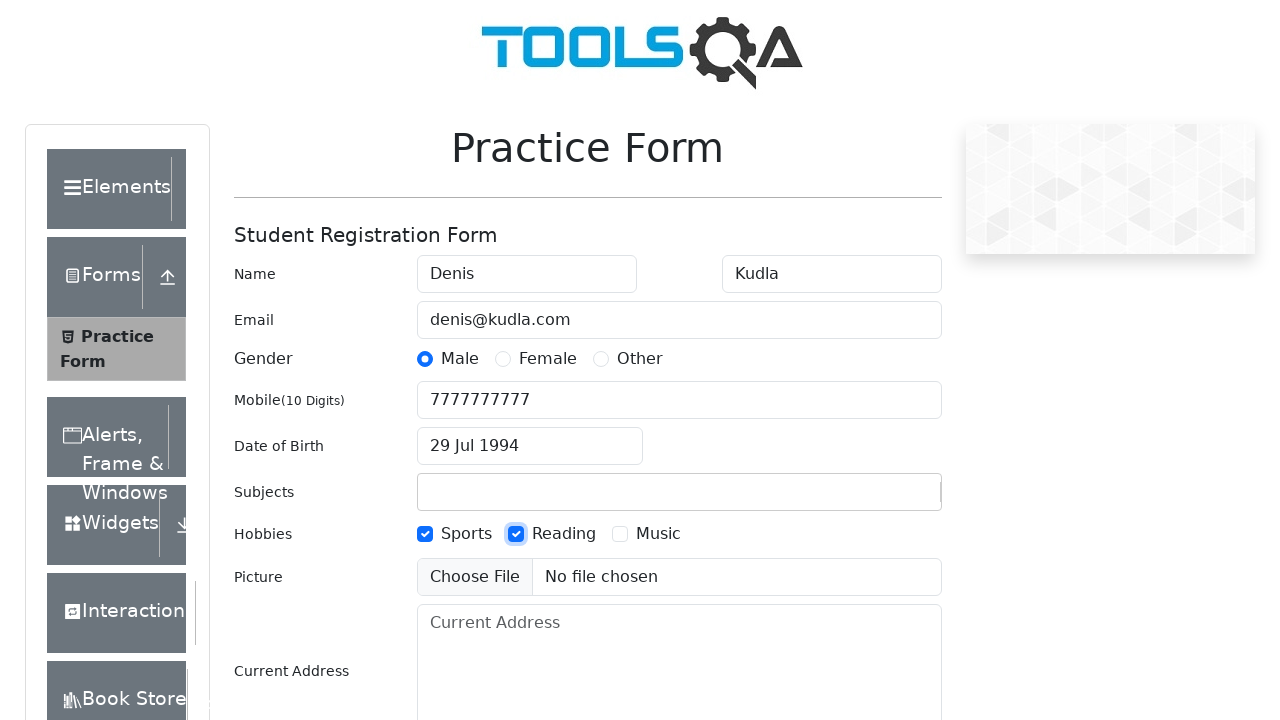

Checked third hobby checkbox at (658, 534) on label[for='hobbies-checkbox-3']
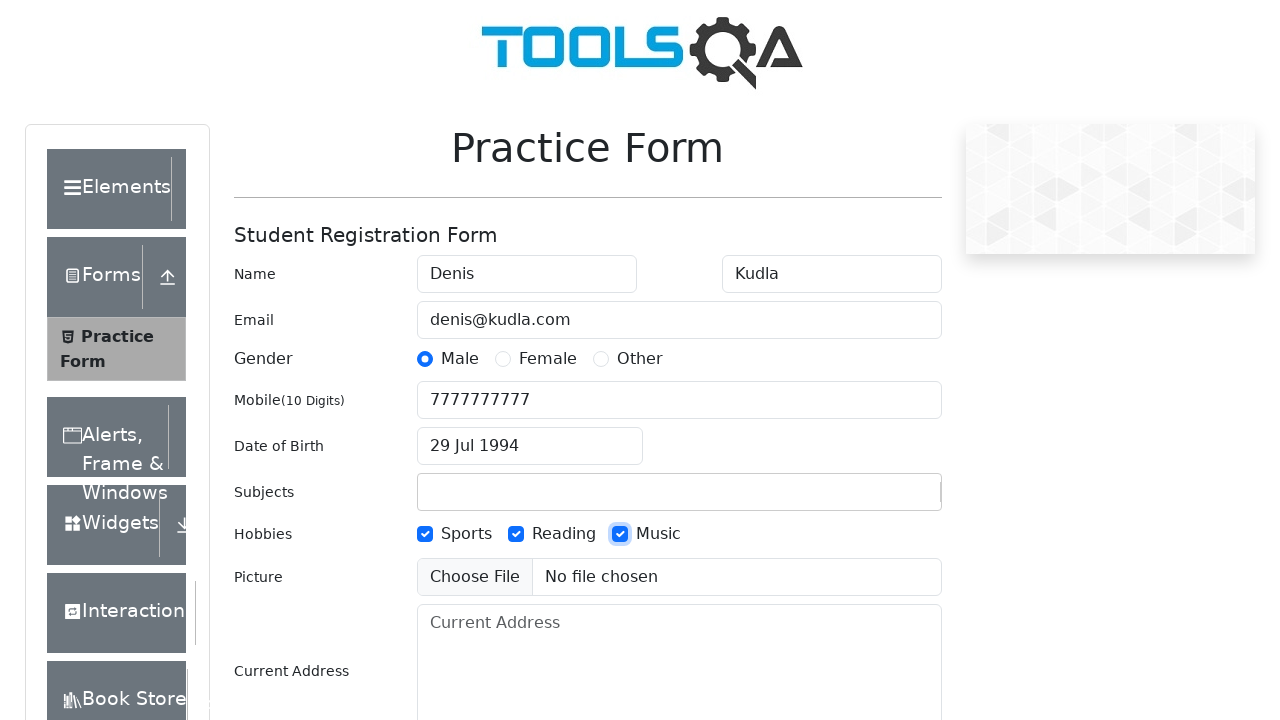

Filled current address field with 'st.Pushkina 6, bld. Kolotuskina 9, app 42' on #currentAddress
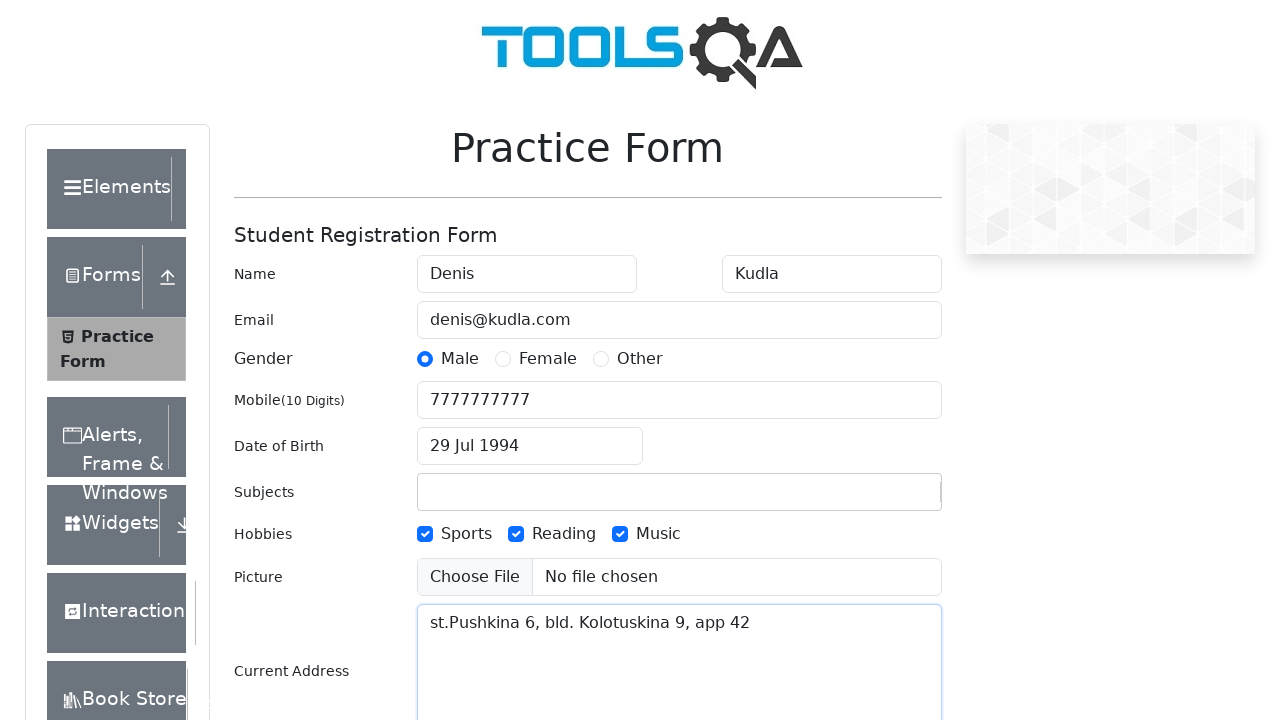

Scrolled submit button into view
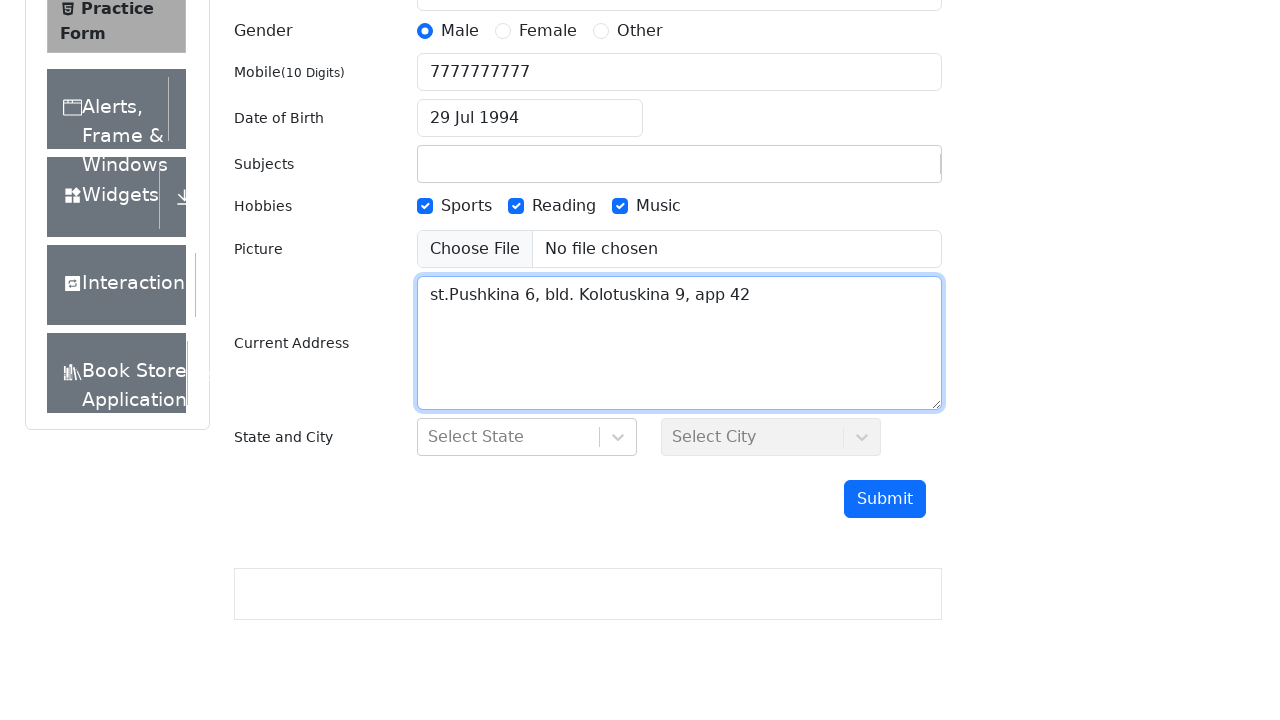

Waited 1 second for animations to complete
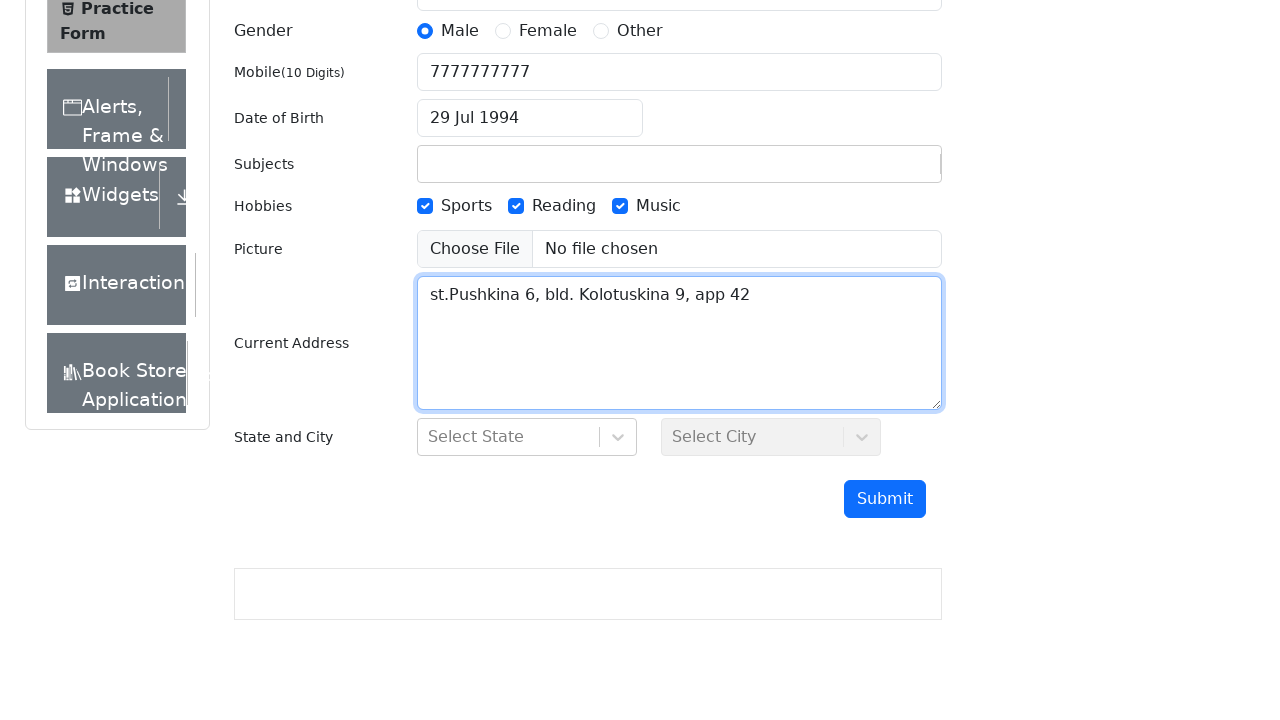

Clicked submit button to submit the form at (885, 499) on #submit
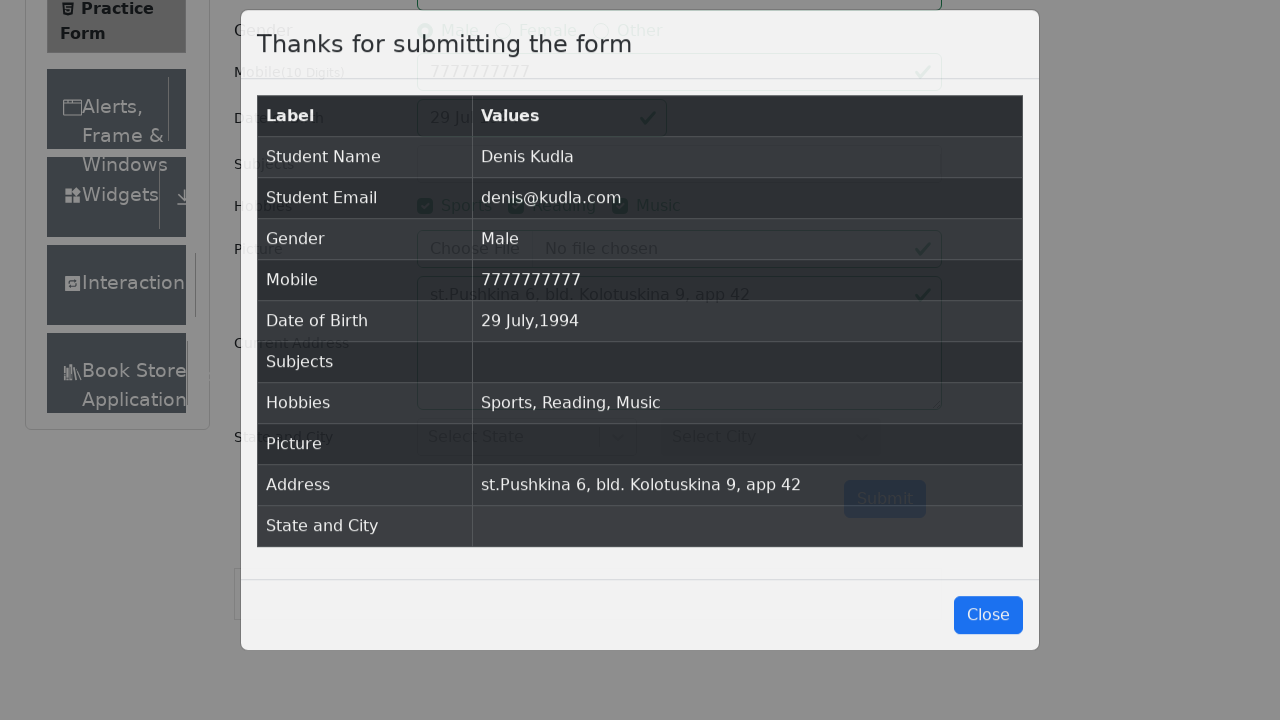

Confirmation modal appeared with submitted data
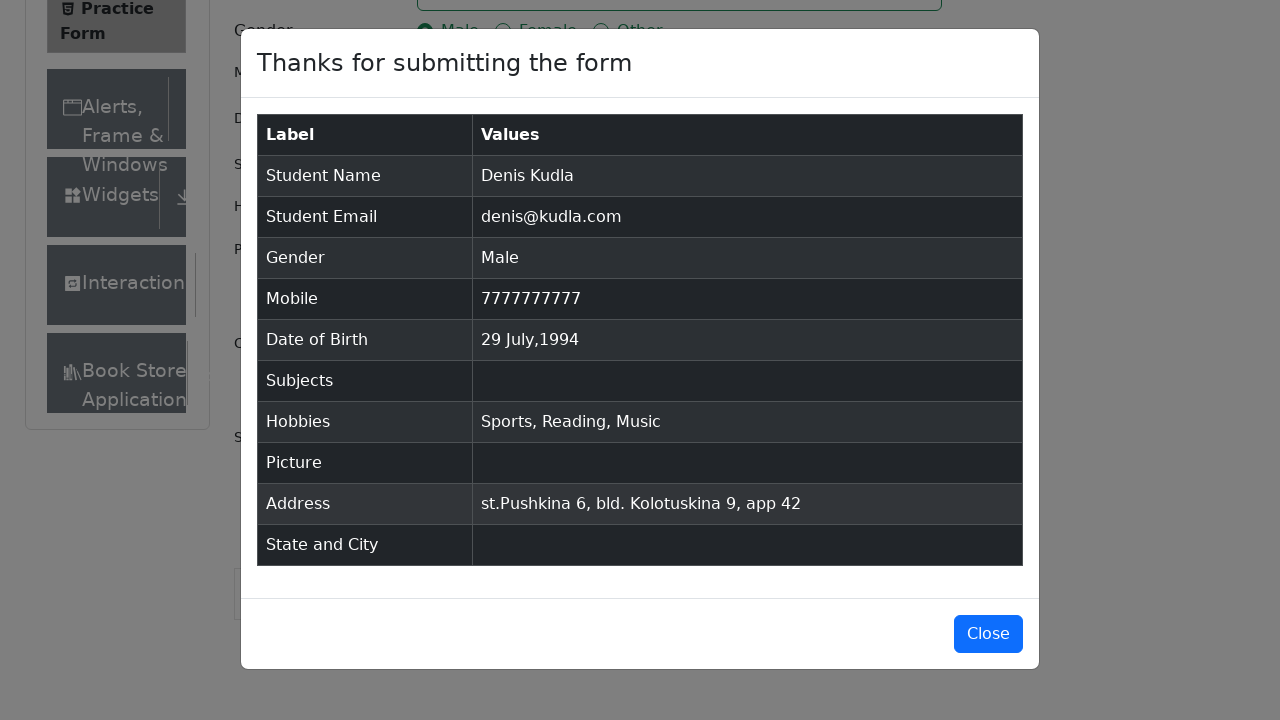

Verified Student Name field in confirmation modal
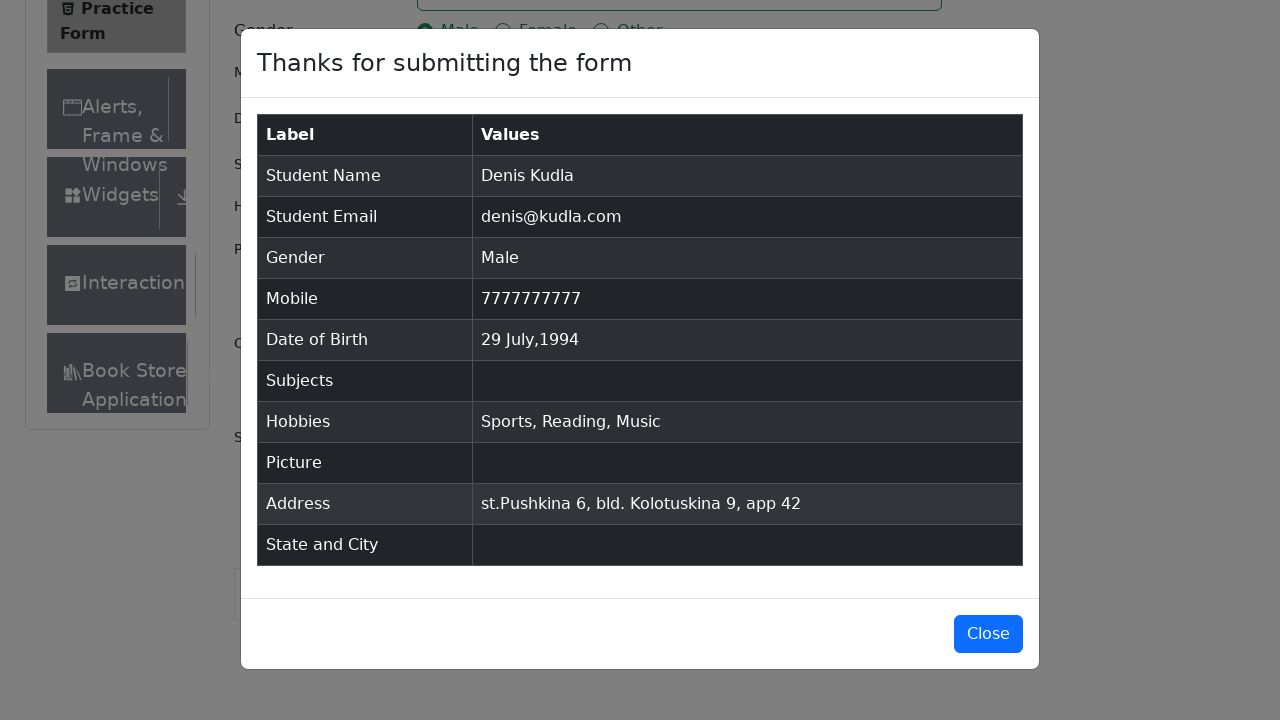

Closed confirmation modal at (988, 634) on #closeLargeModal
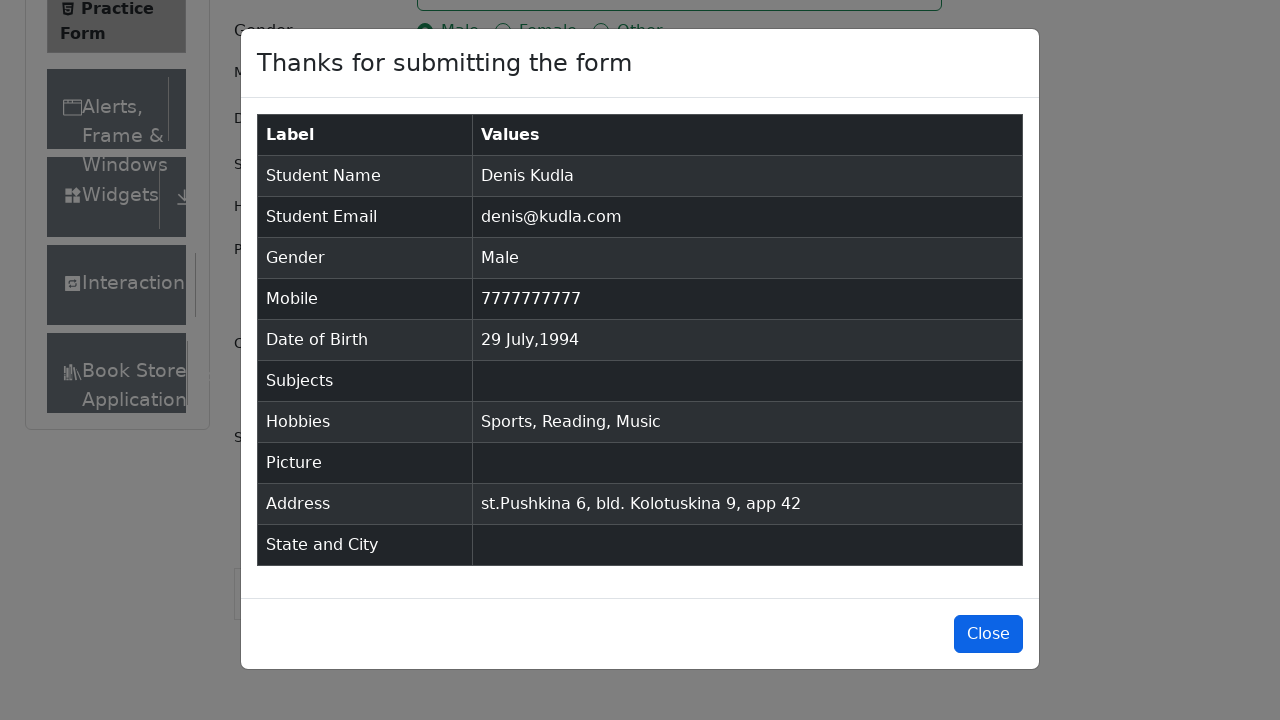

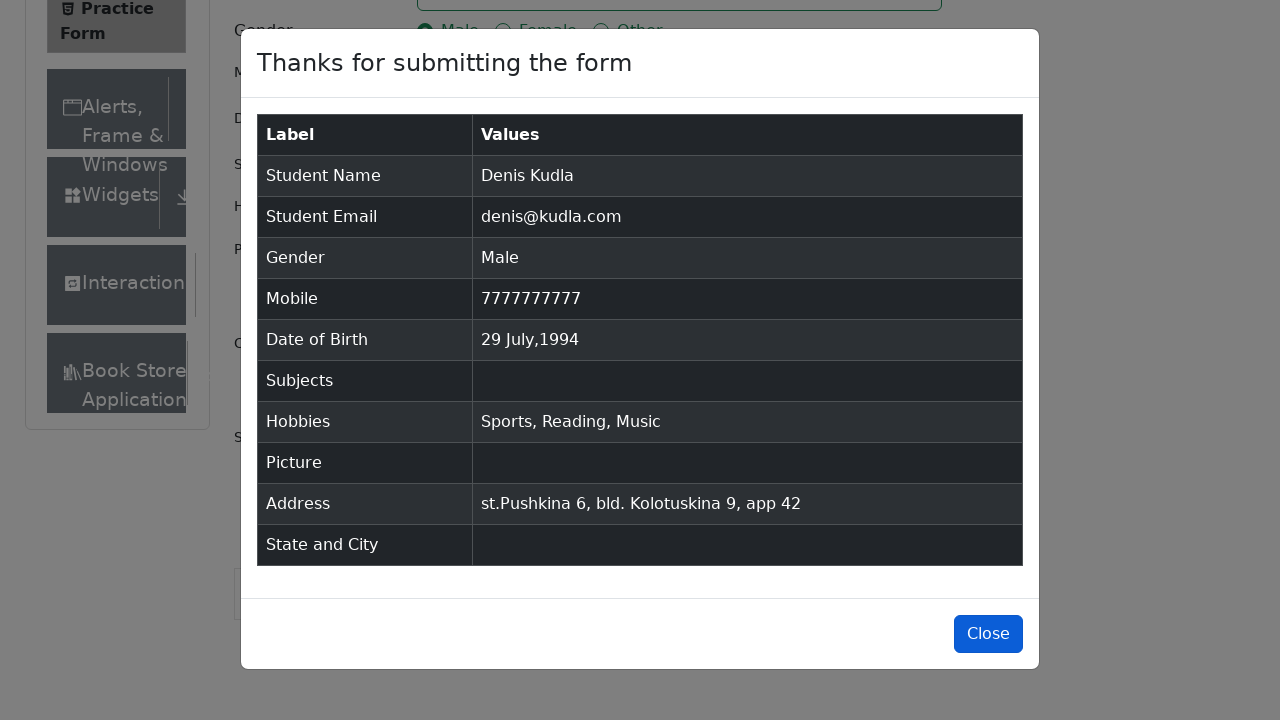